Tests window handling functionality by verifying text on the main page, clicking a link to open a new window, switching to the new window to verify its title, and then switching back to the original window.

Starting URL: https://the-internet.herokuapp.com/windows

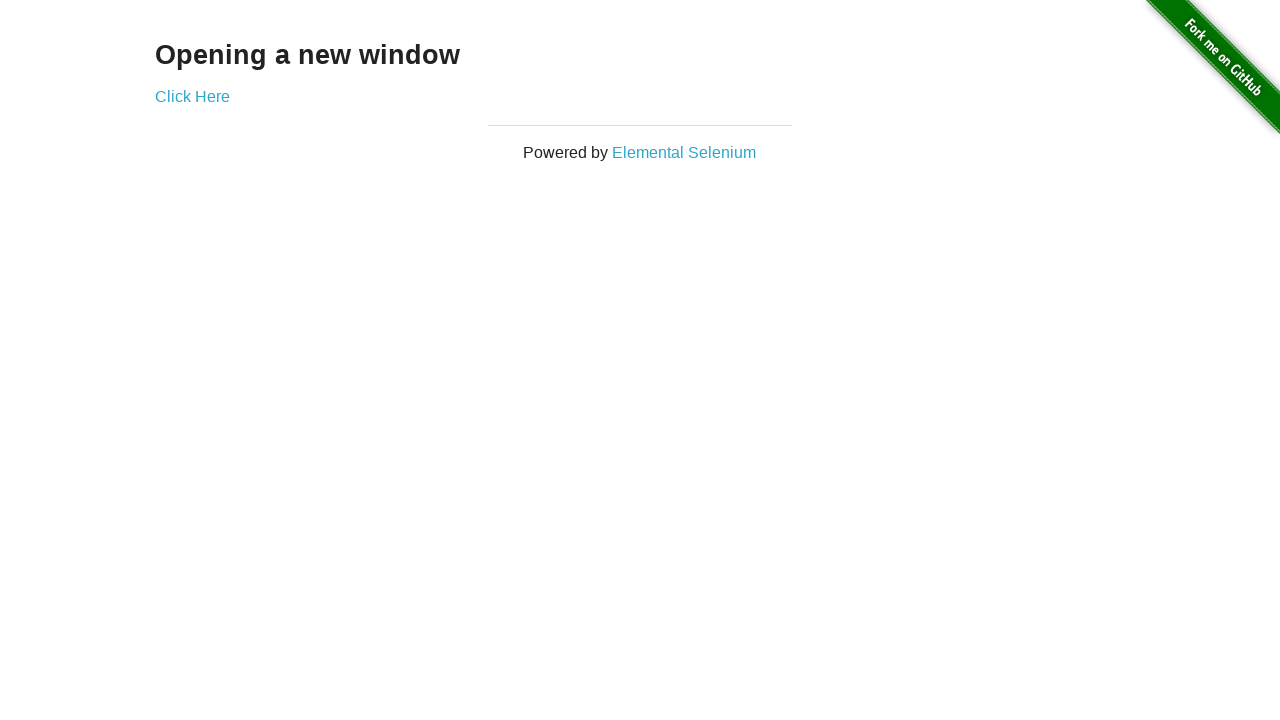

Retrieved main page heading text
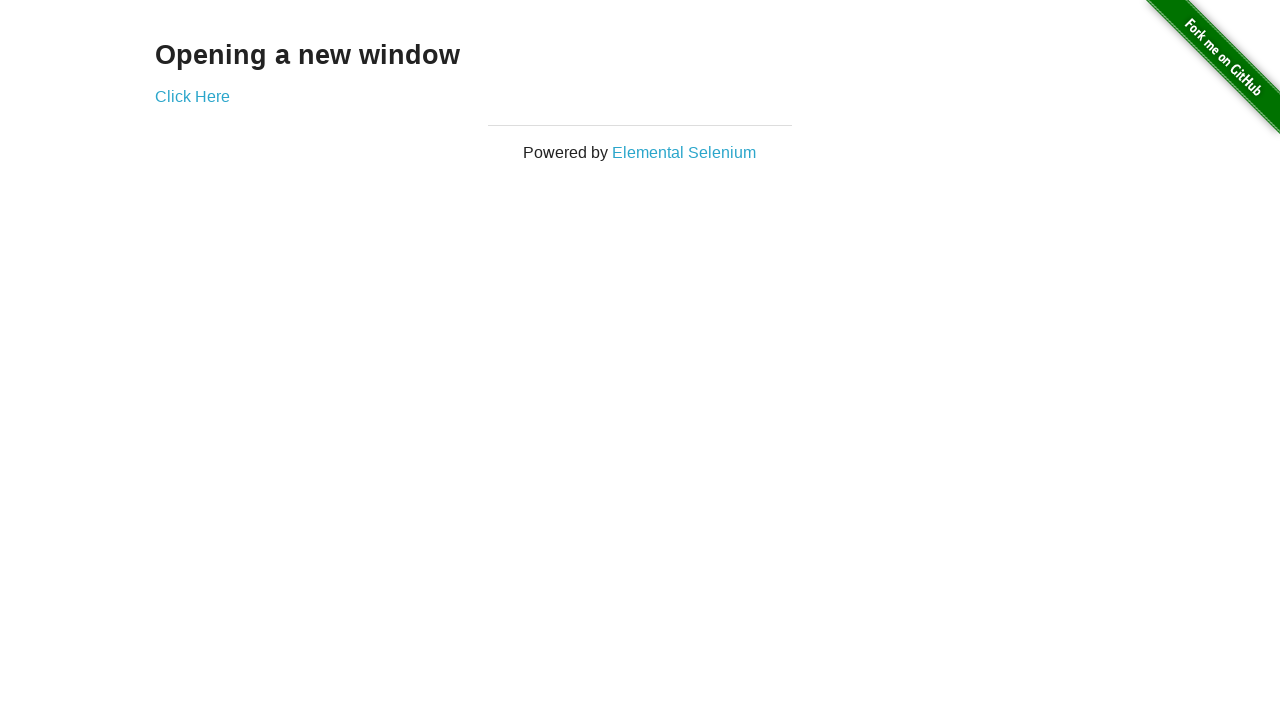

Verified main page heading text matches 'Opening a new window'
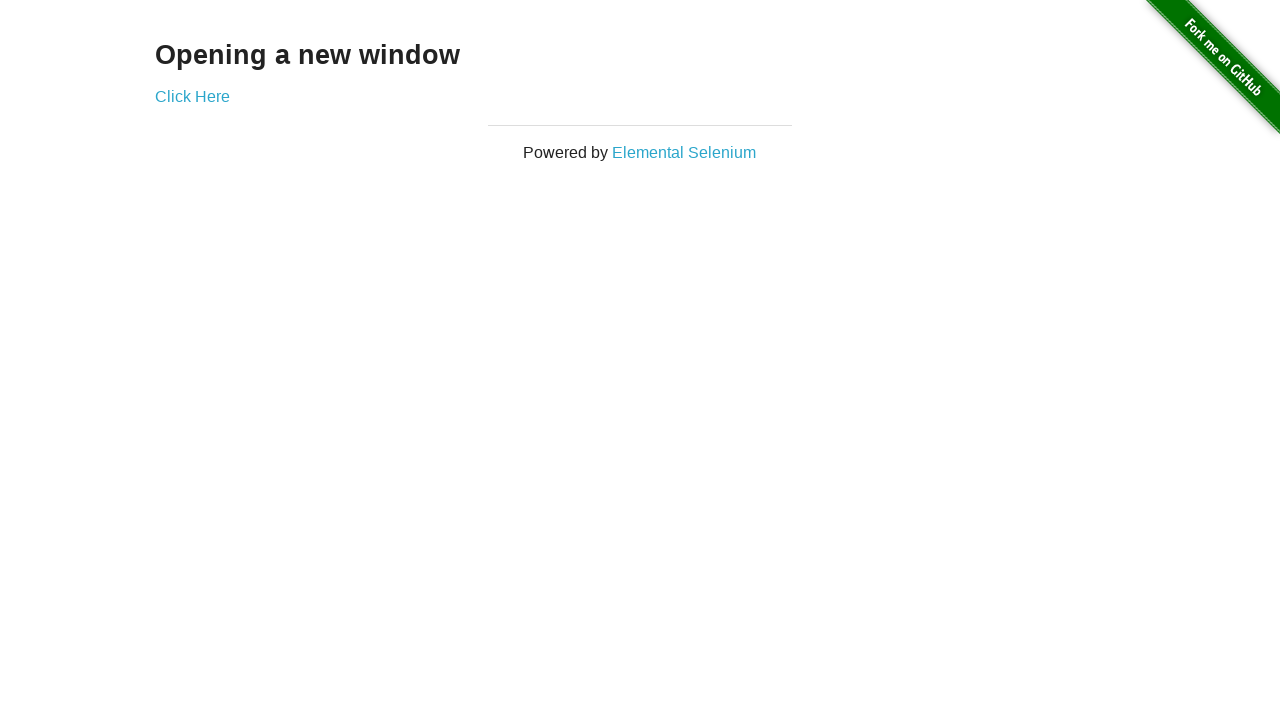

Verified main page title is 'The Internet'
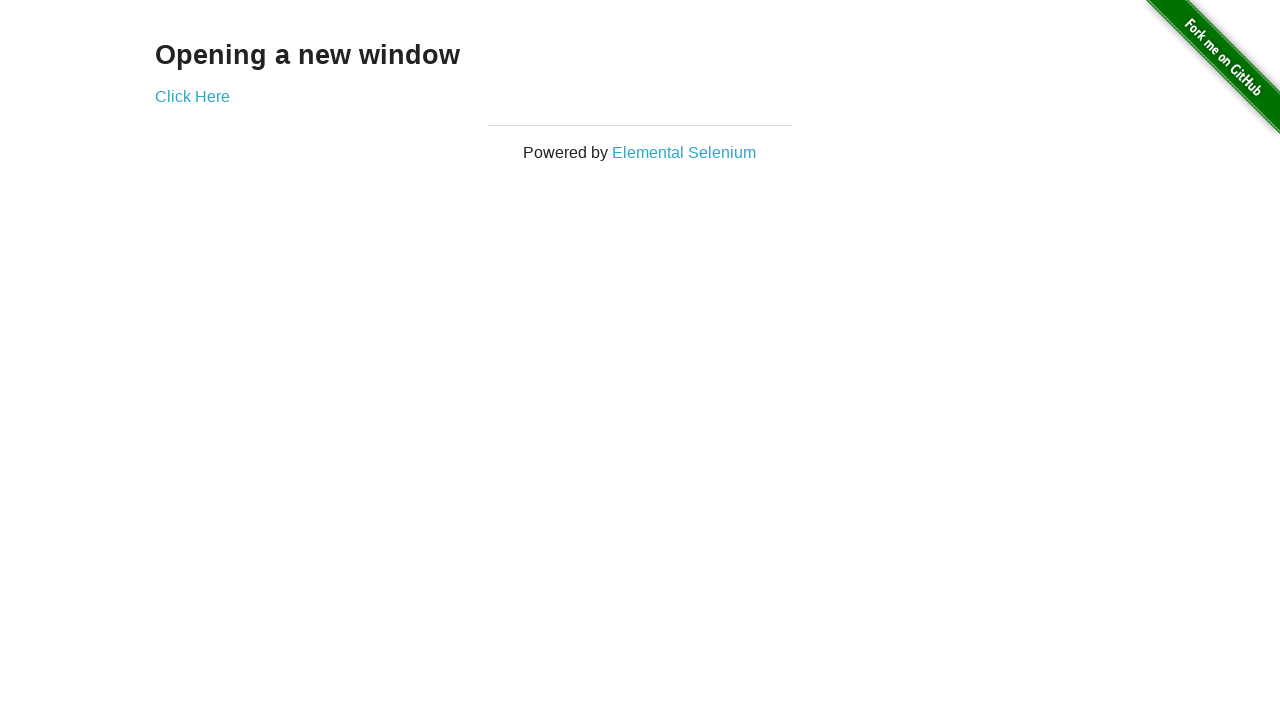

Stored reference to main page context
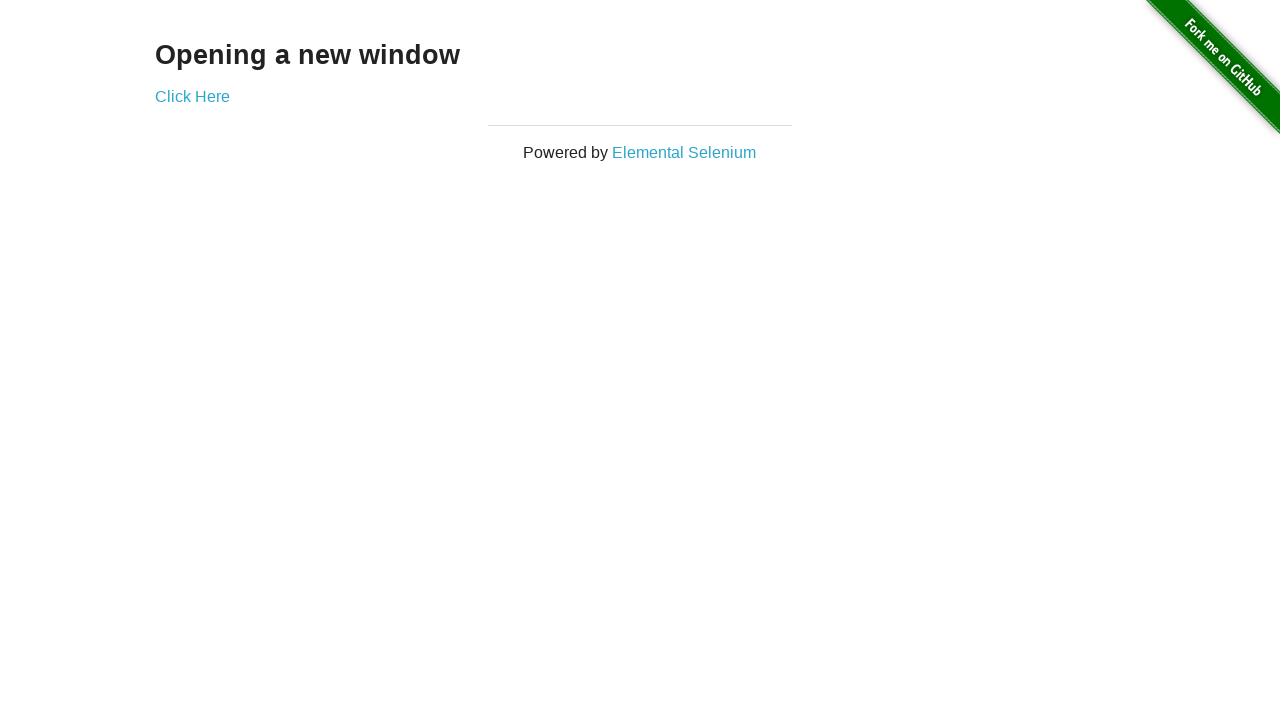

Clicked 'Click Here' link to open new window at (192, 96) on xpath=//a[@target='_blank'][1]
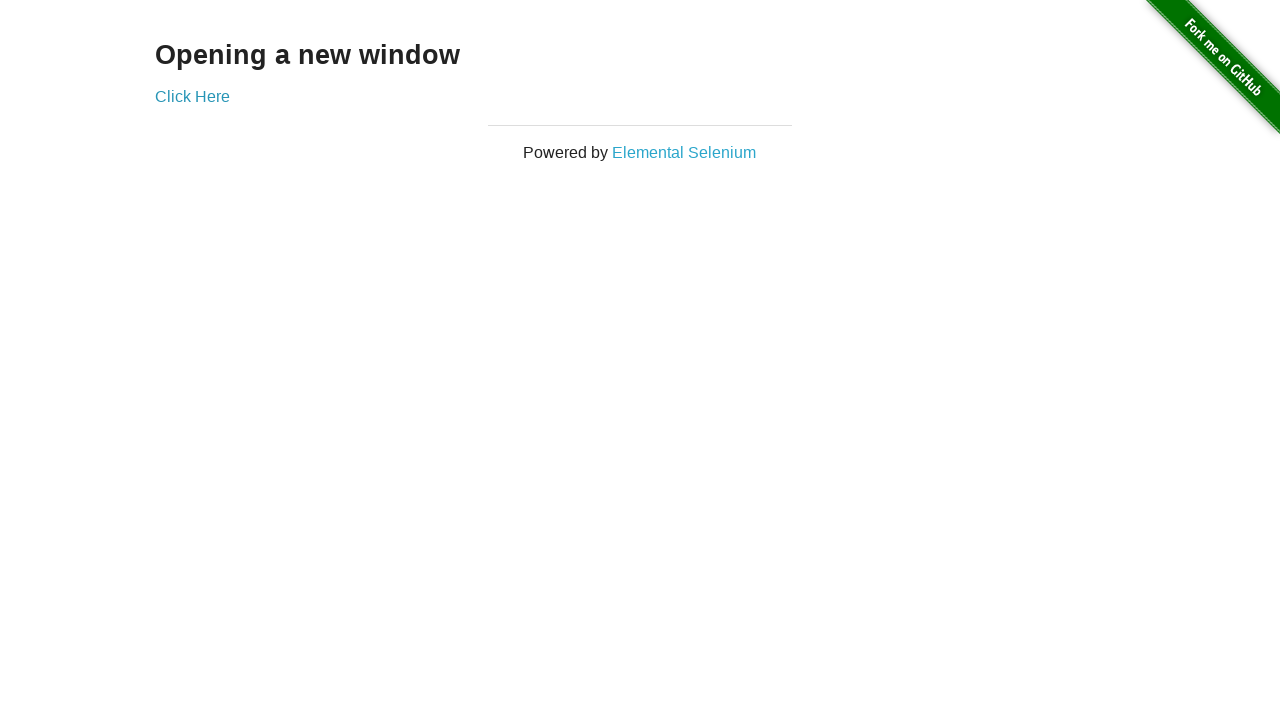

Captured new window page object
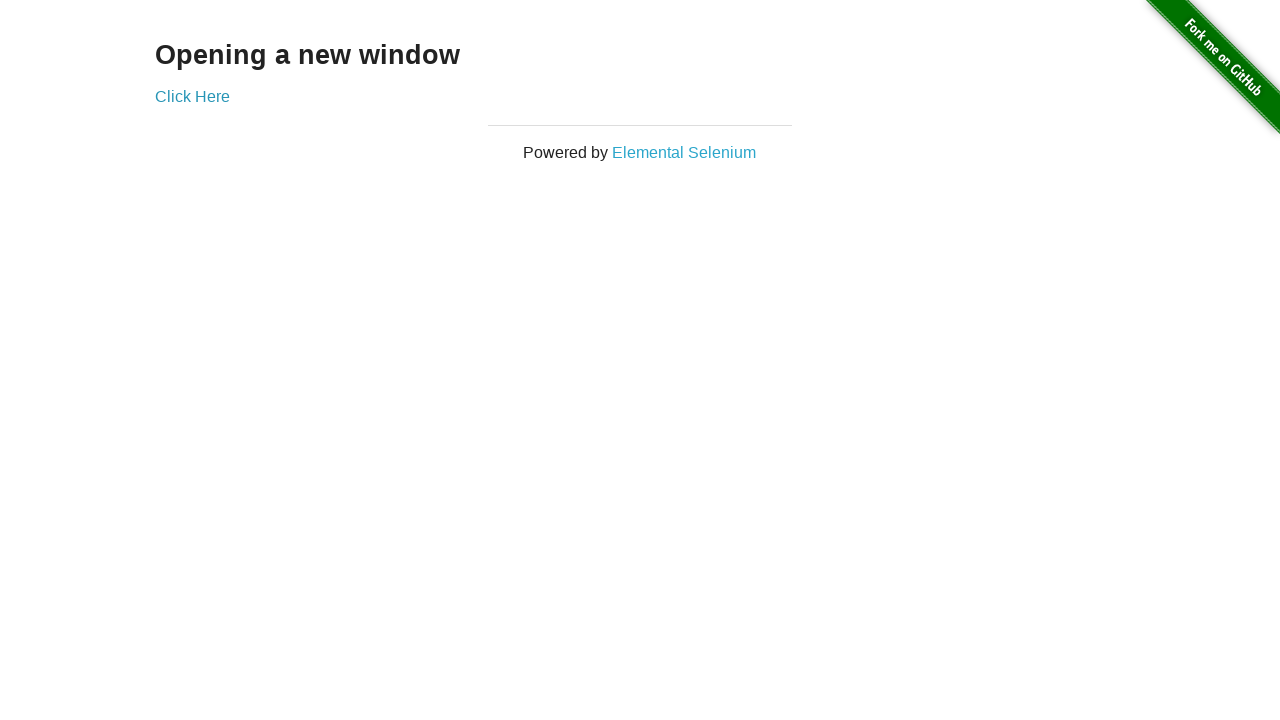

Waited for new page to fully load
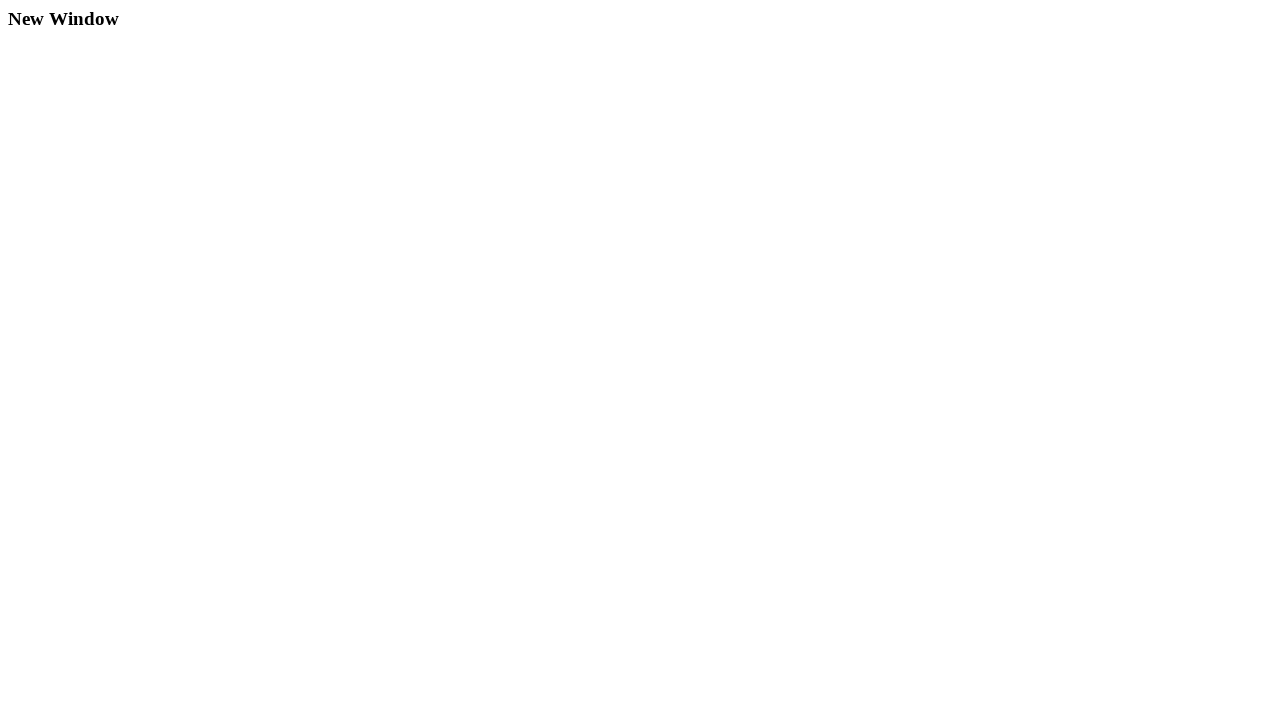

Verified new window title is 'New Window'
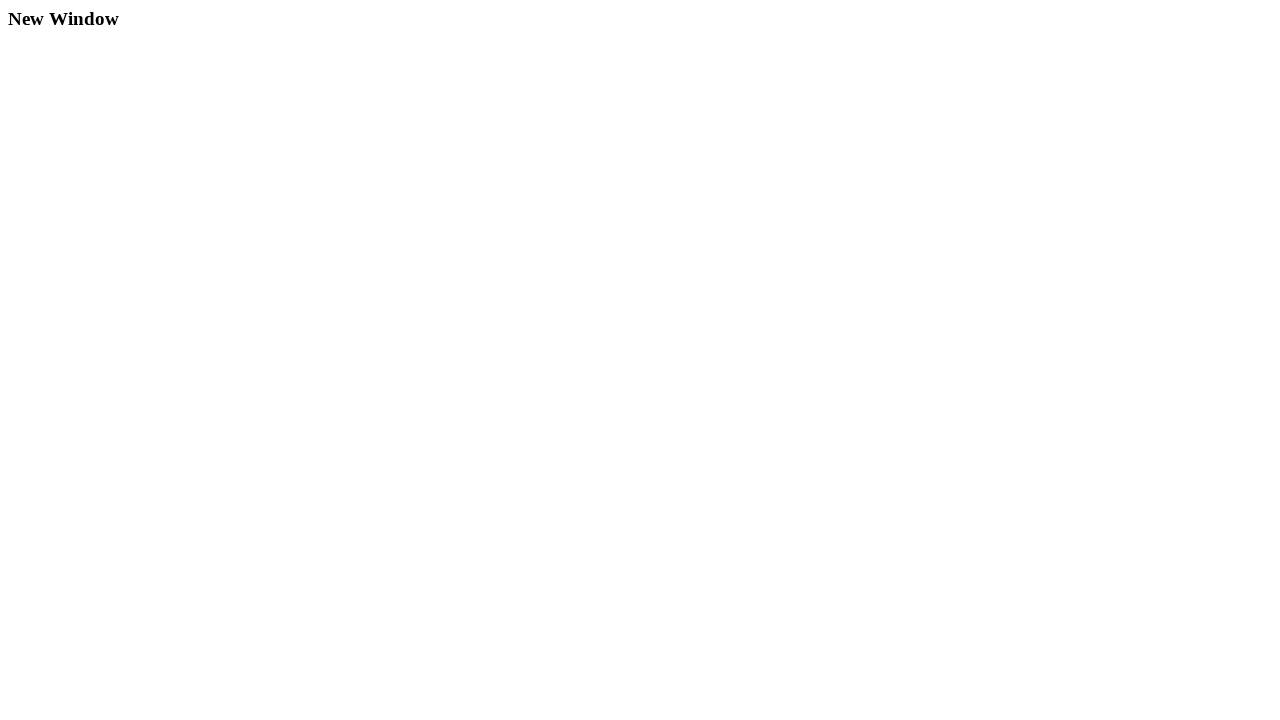

Switched back to original window
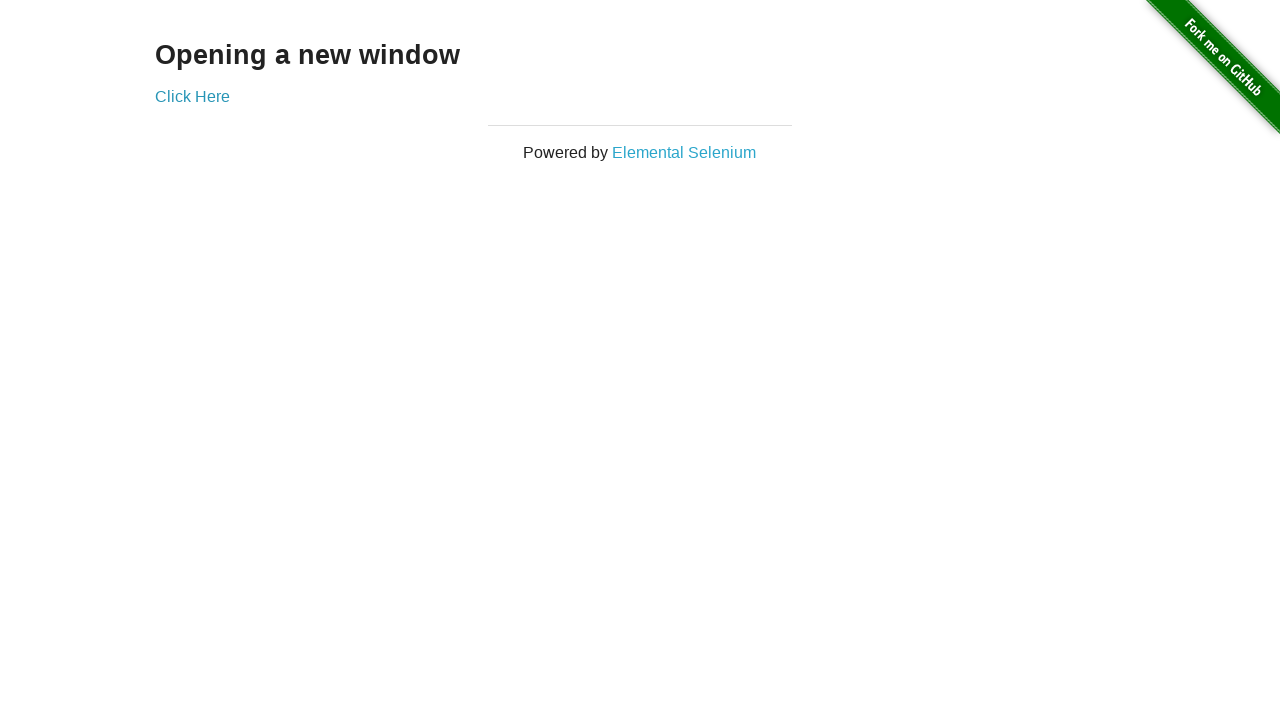

Verified we're back on the original page with title 'The Internet'
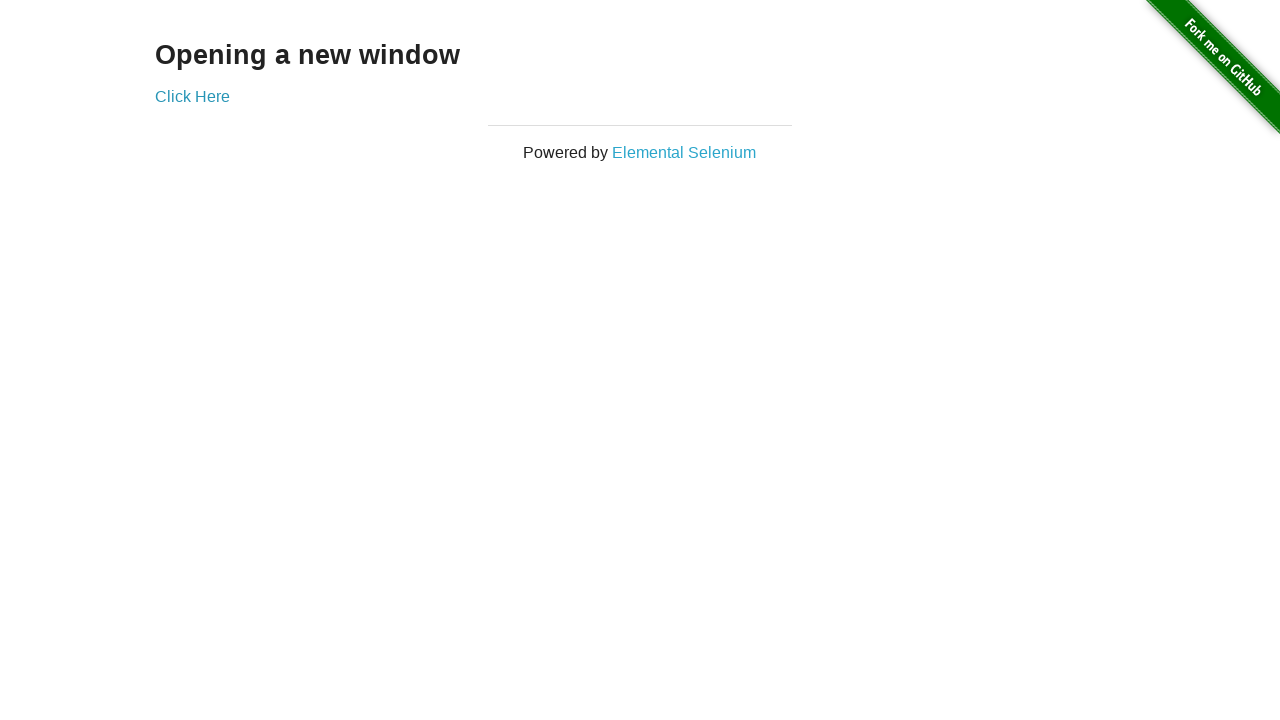

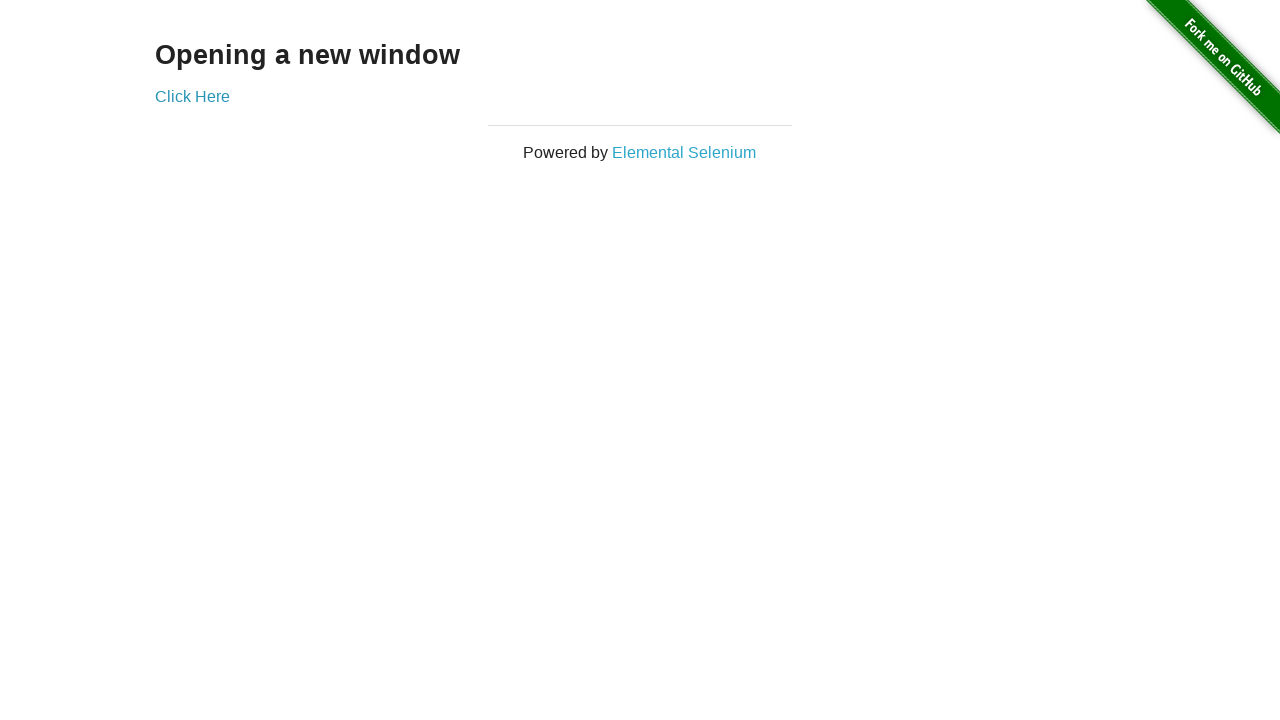